Tests the tags input box functionality by entering a tag, pressing Enter, and verifying the tag appears in the list

Starting URL: https://qaplayground.dev/apps/tags-input-box/

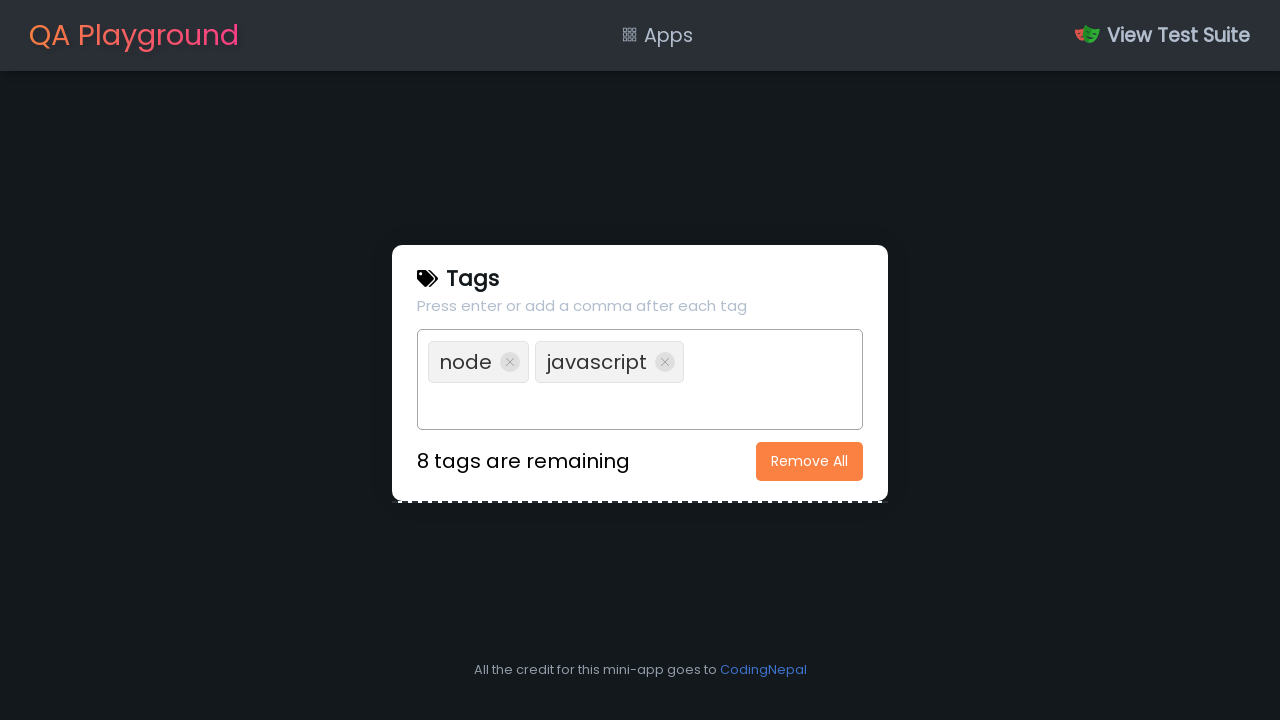

Filled input field with 'test tag' on input[type='text'][spellcheck='false']
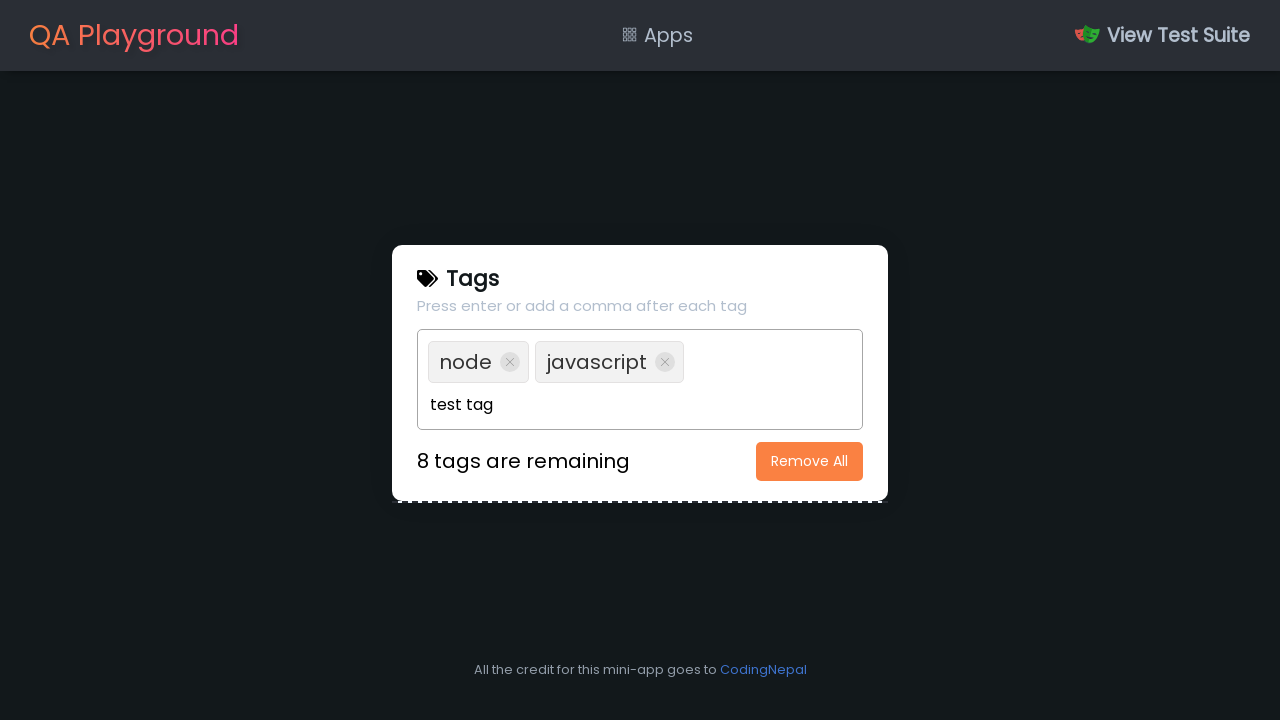

Pressed Enter to add the tag on input[type='text'][spellcheck='false']
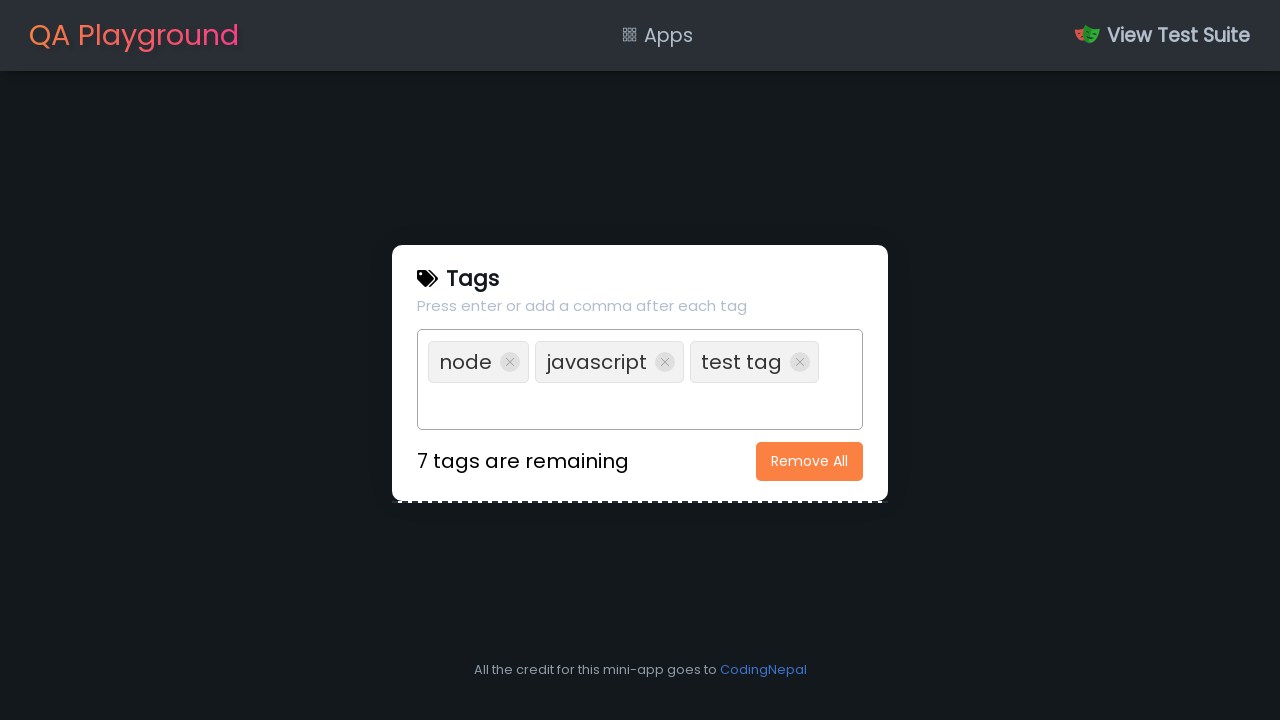

Tag 'test tag' appeared in the tags list
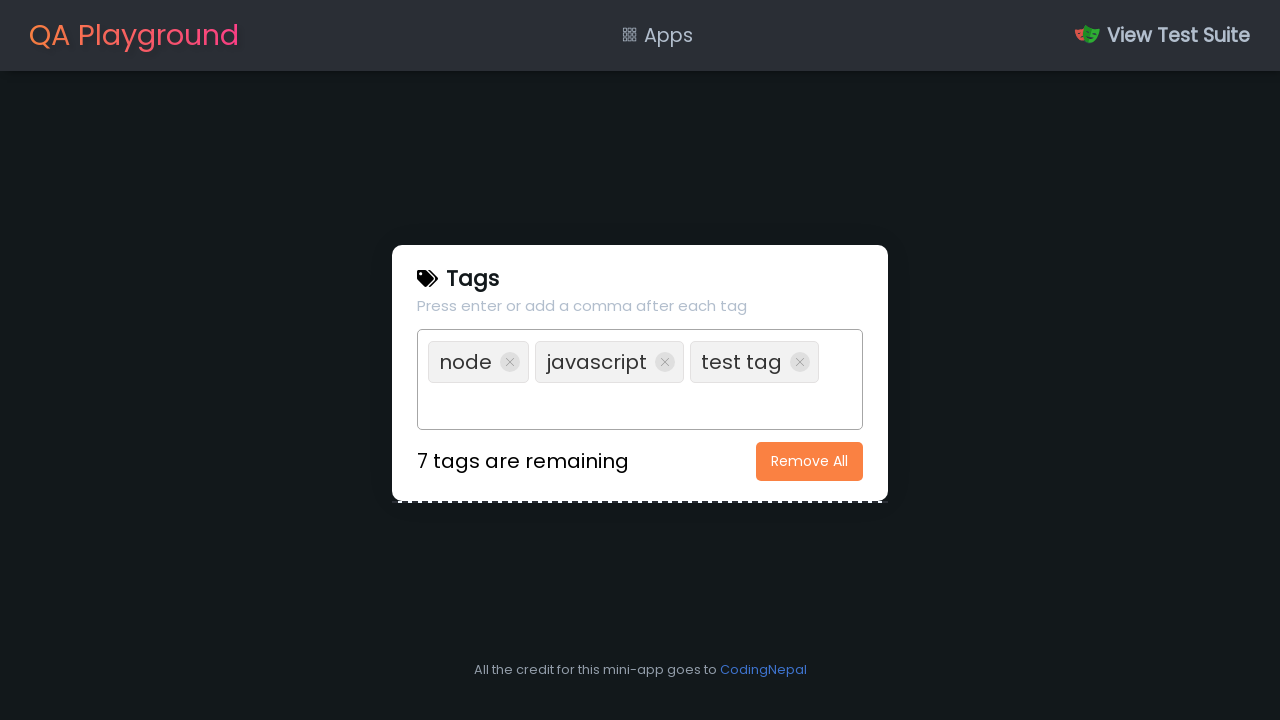

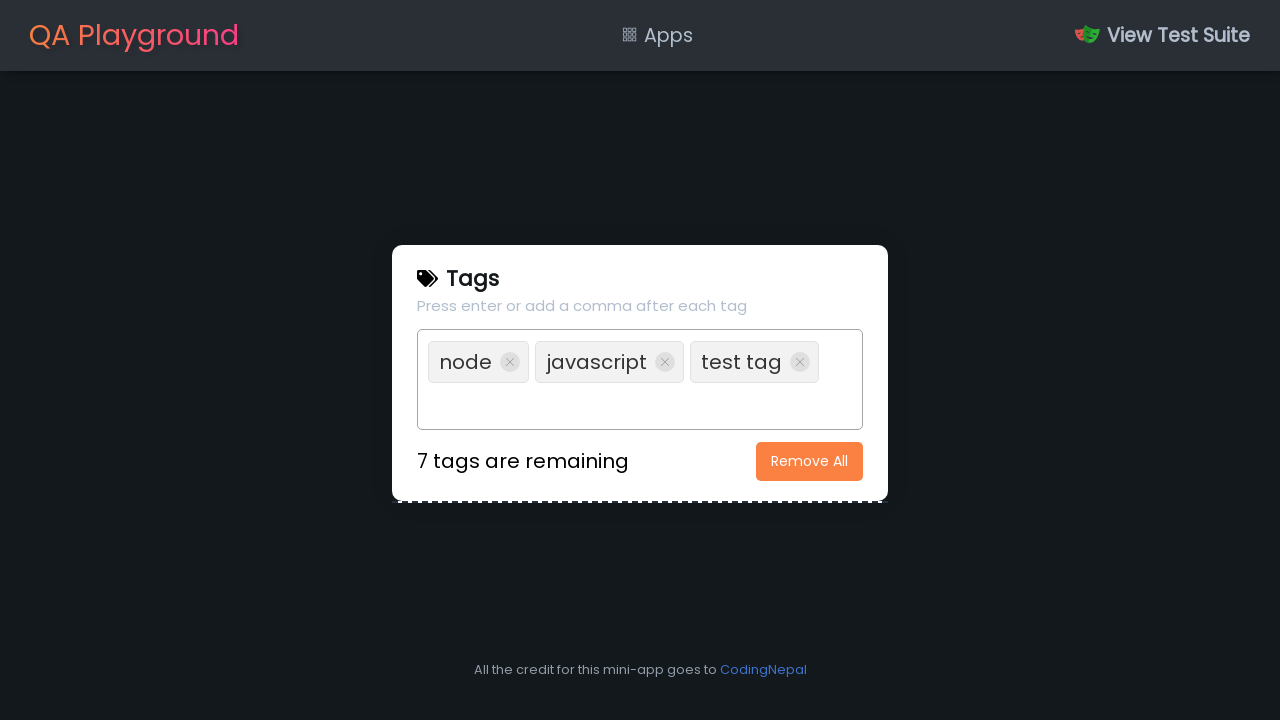